Tests different mouse click actions including double-click, right-click, and regular click on buttons

Starting URL: https://demoqa.com/buttons

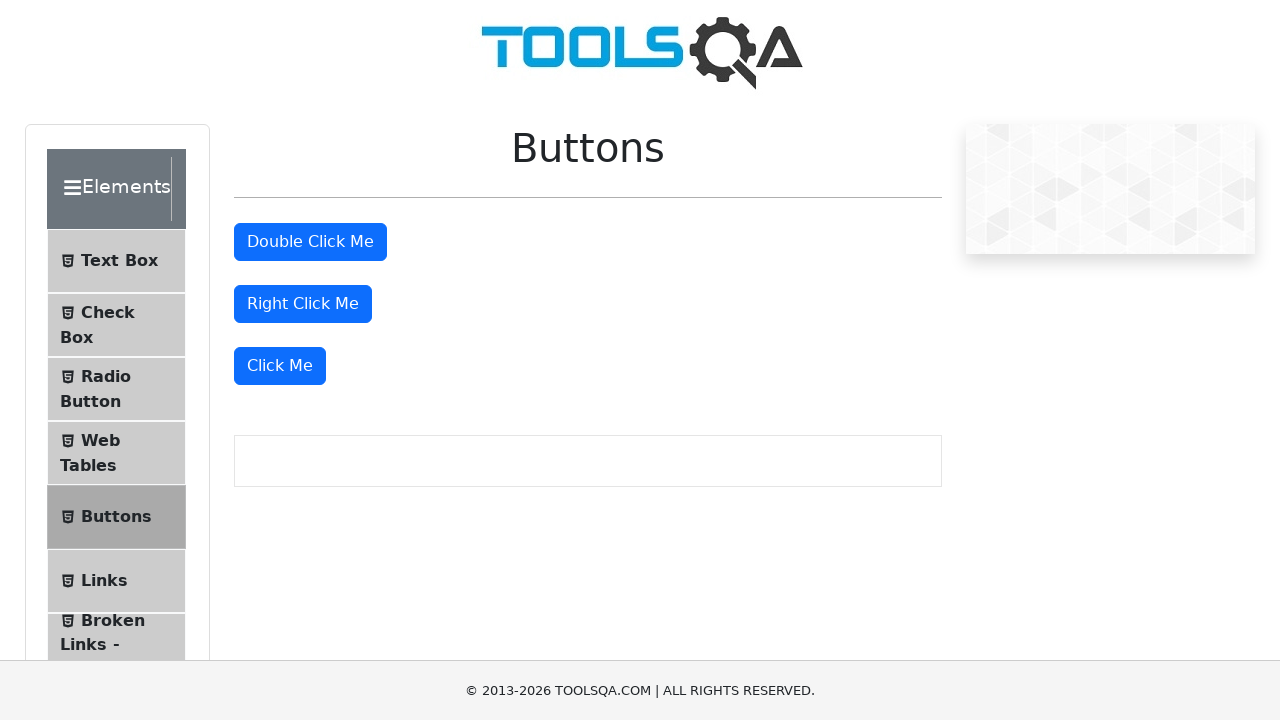

Double-clicked the 'Double Click Me' button at (310, 242) on xpath=//button[text()='Double Click Me']
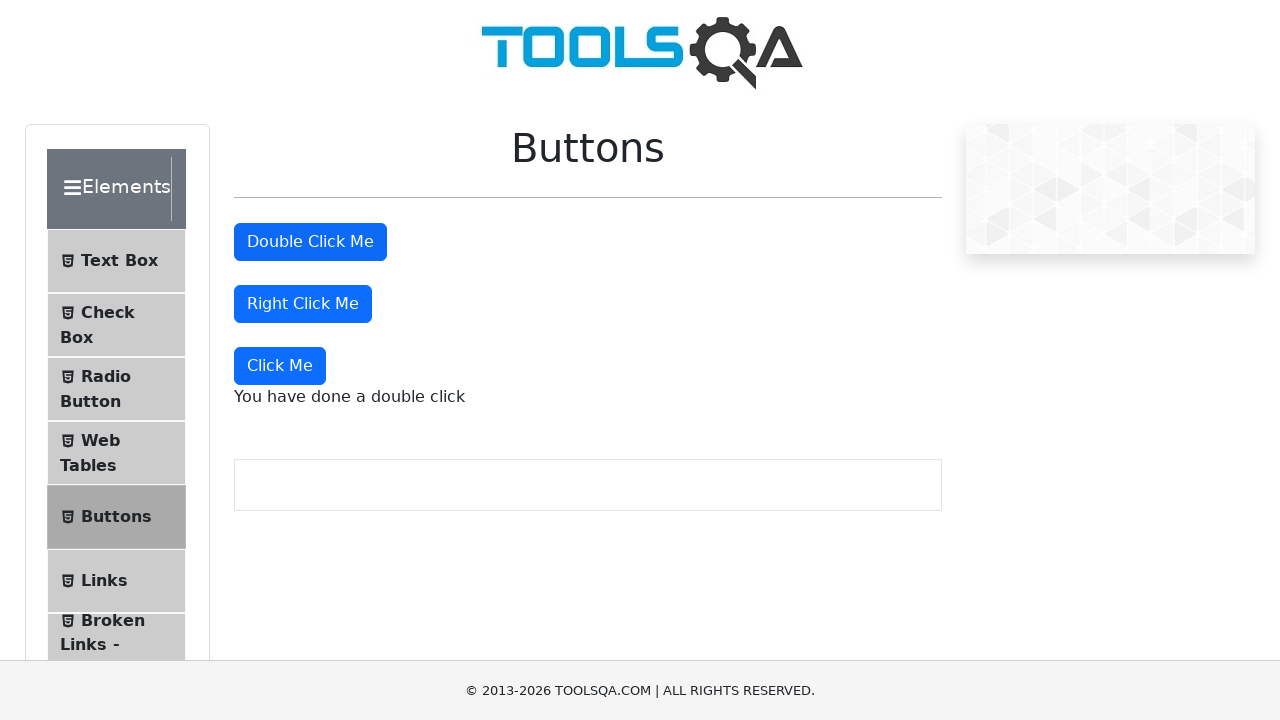

Right-clicked the 'Right Click Me' button at (303, 304) on xpath=//button[text()='Right Click Me']
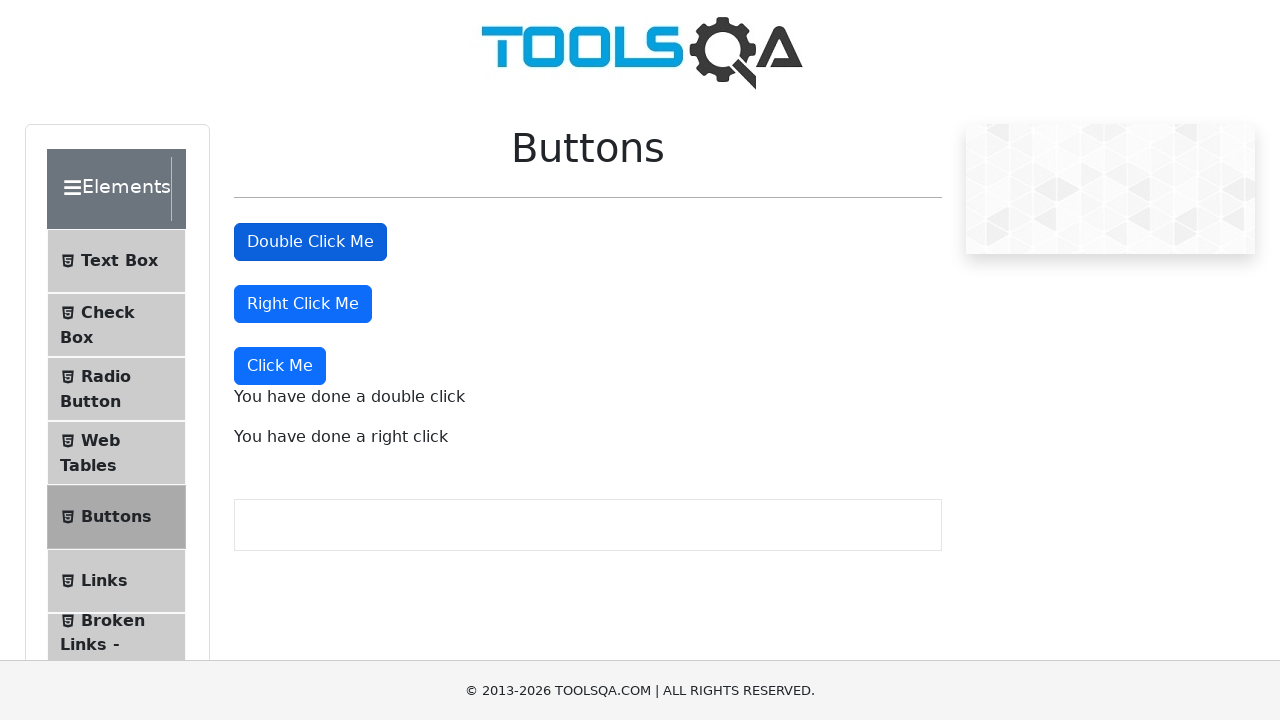

Clicked the 'Click Me' button at (280, 366) on xpath=//button[text()='Click Me']
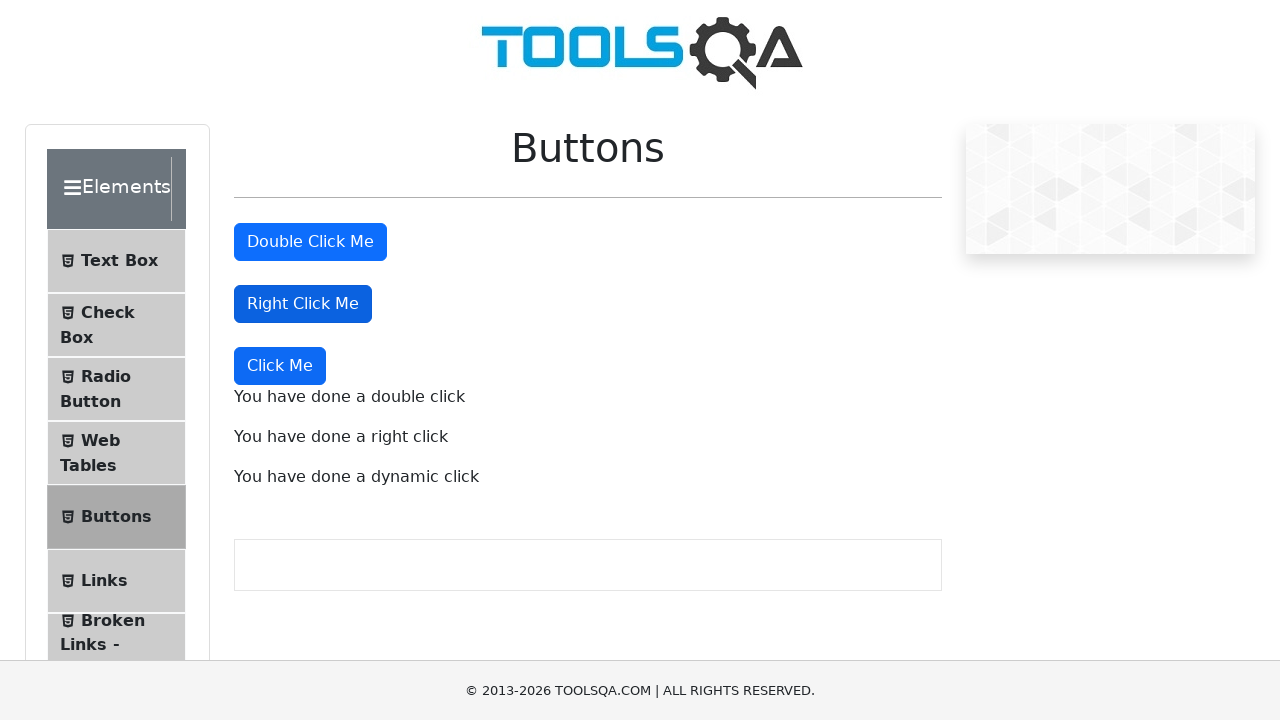

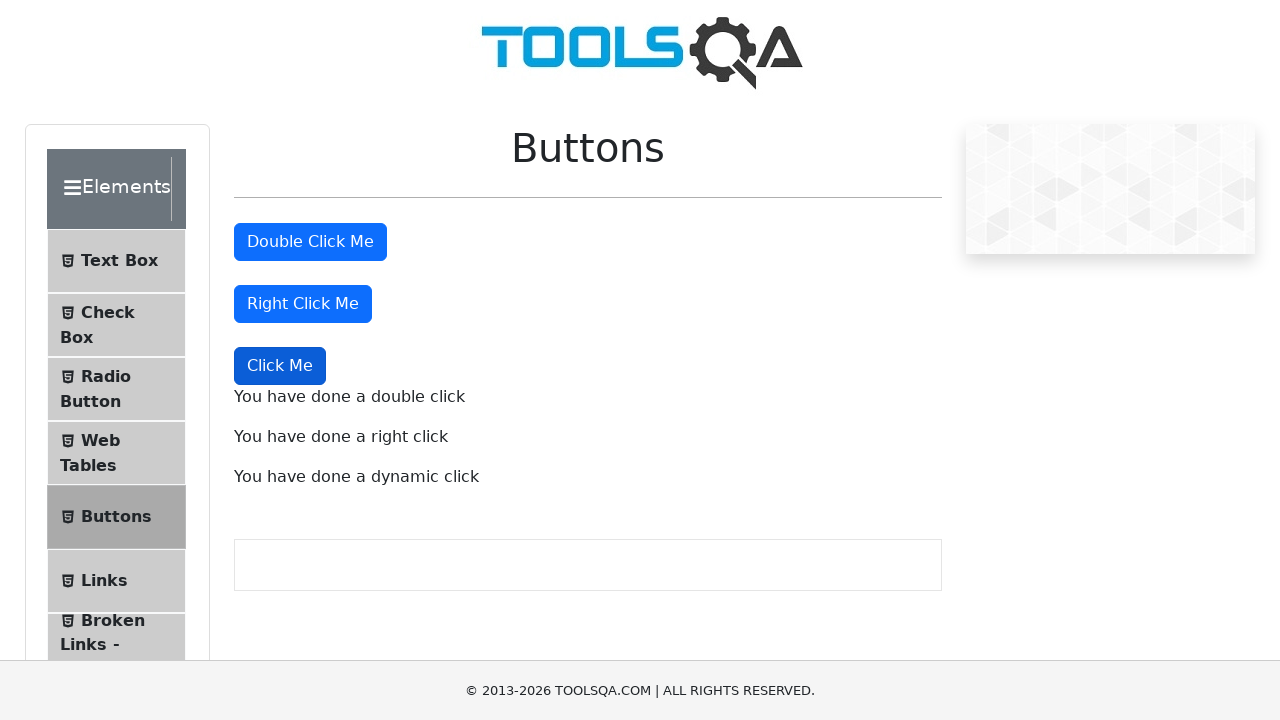